Tests relative locator functionality by finding password field using various relative positioning methods (below, near, toRightOf, toLeftOf) from username field and entering text

Starting URL: https://www.saucedemo.com/

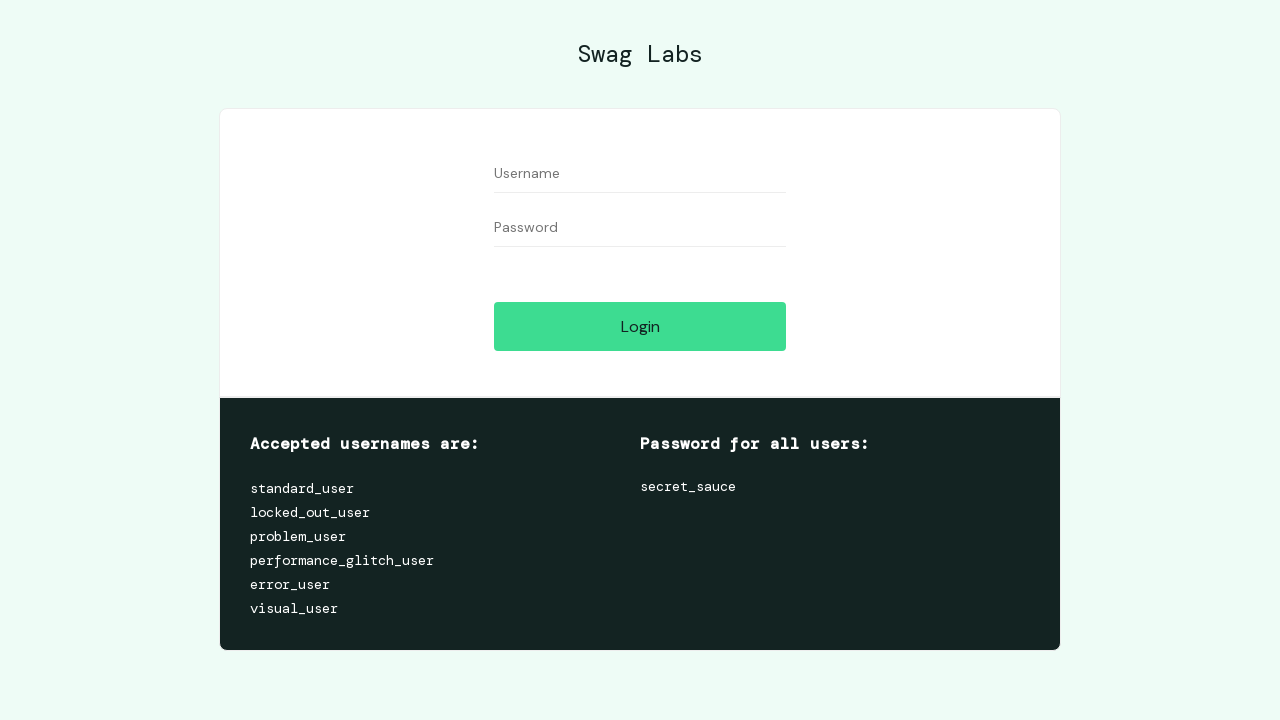

Filled password field with '1111' using below relative locator method on input[placeholder='Password']
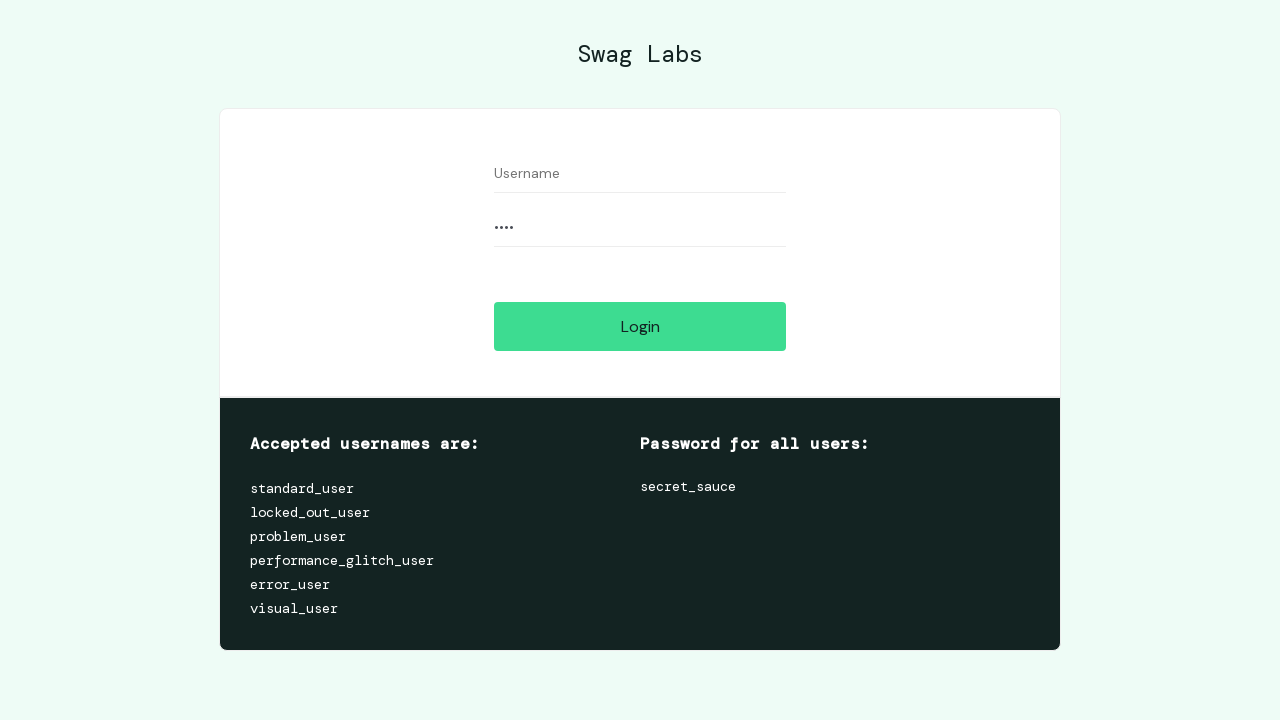

Filled password field with 'abc_123' using near relative locator method on input[placeholder='Password']
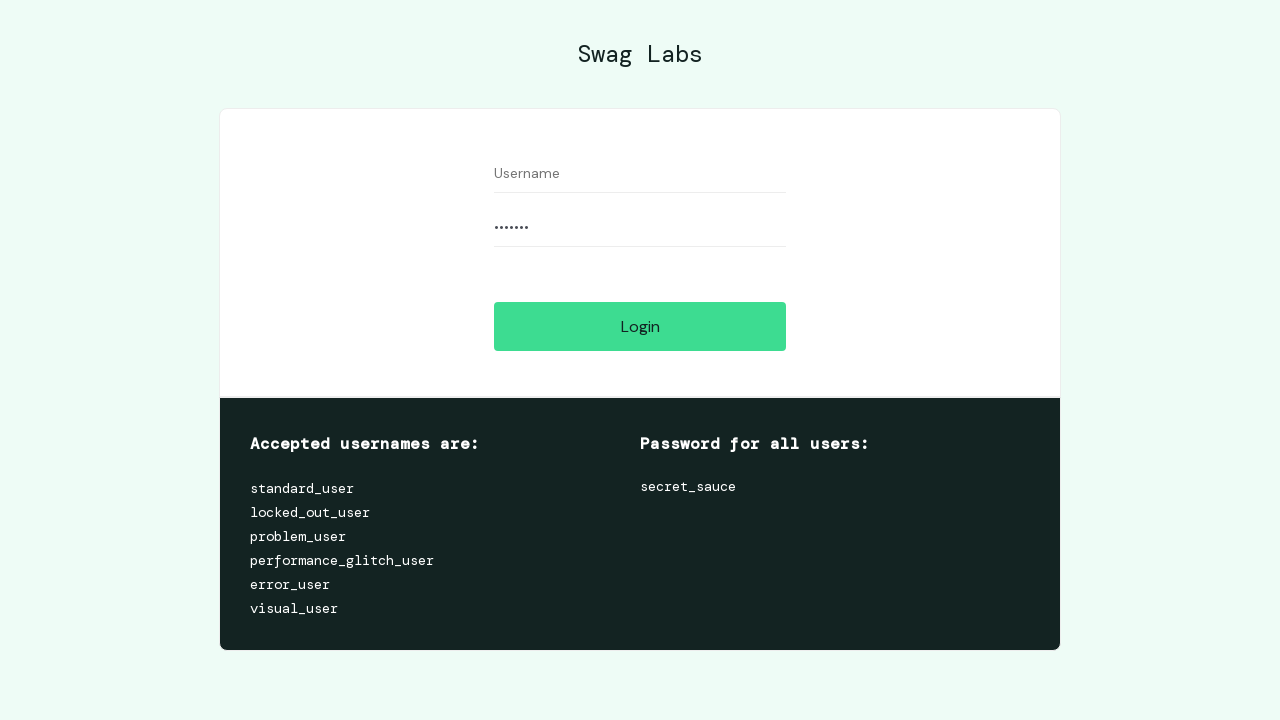

Filled password field with 'abc_123' using toRightOf relative locator method on input[placeholder='Password']
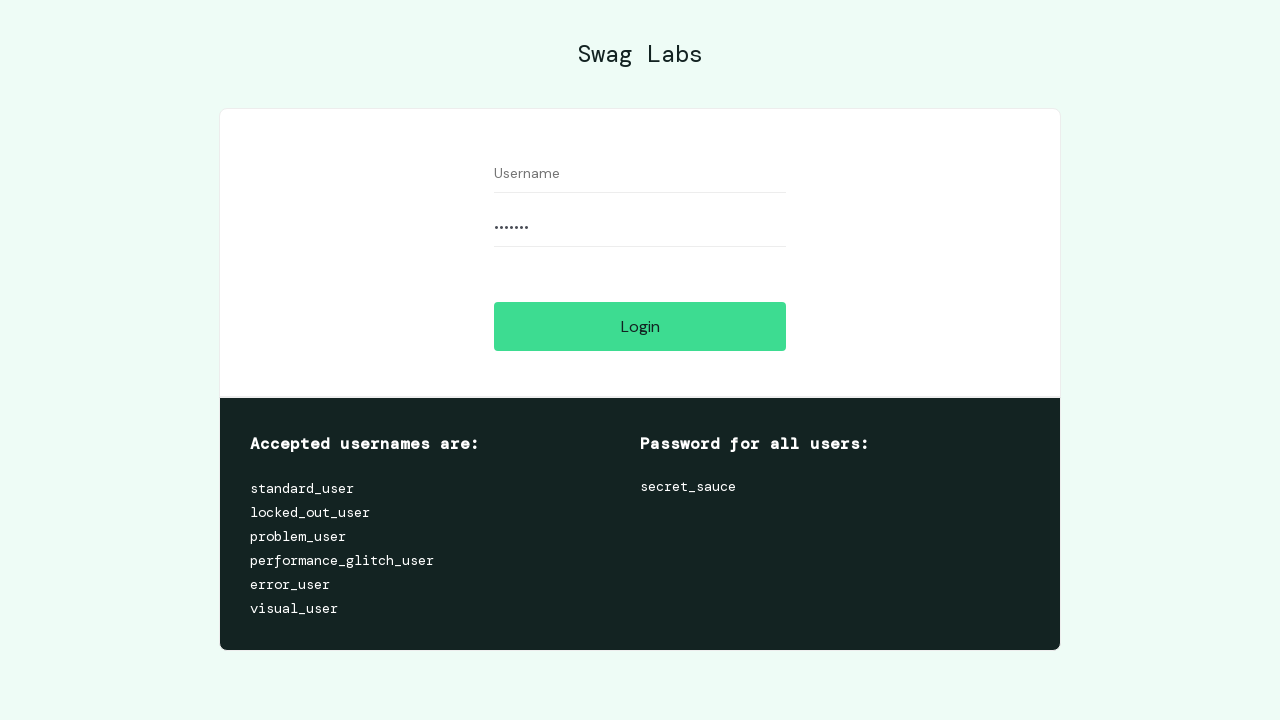

Filled password field with 'abc_123' using toLeftOf relative locator method on input[placeholder='Password']
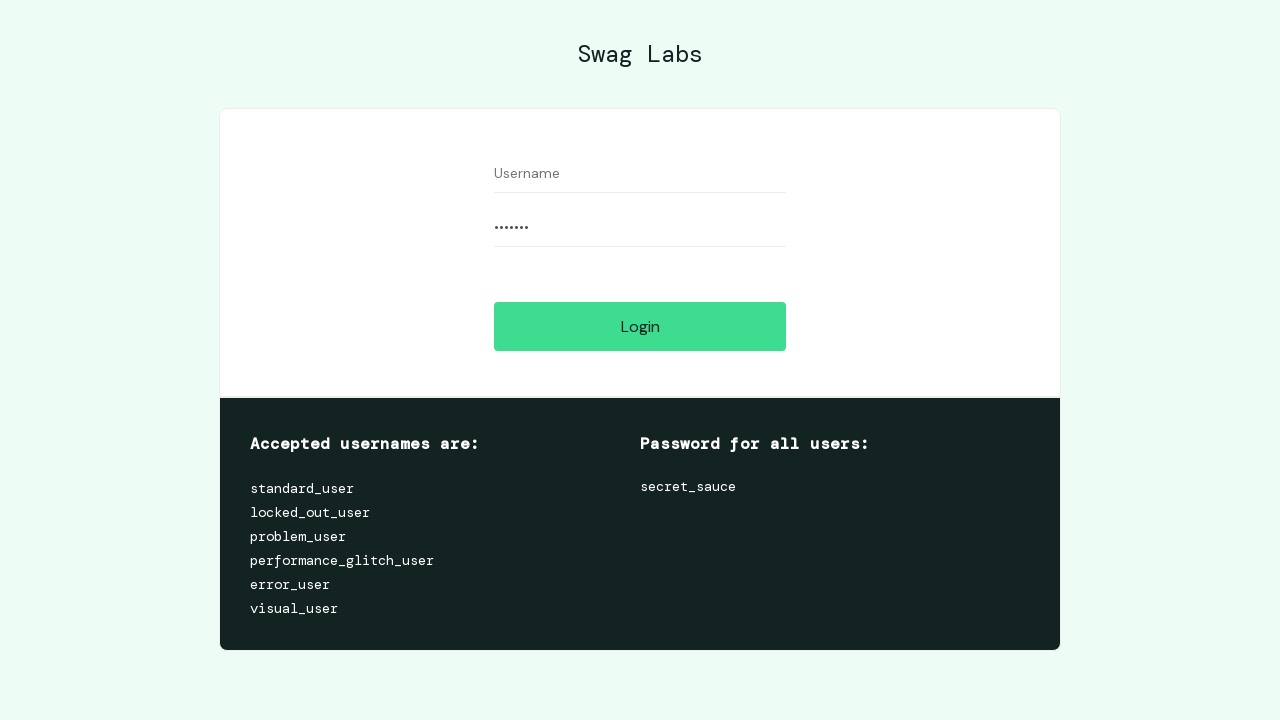

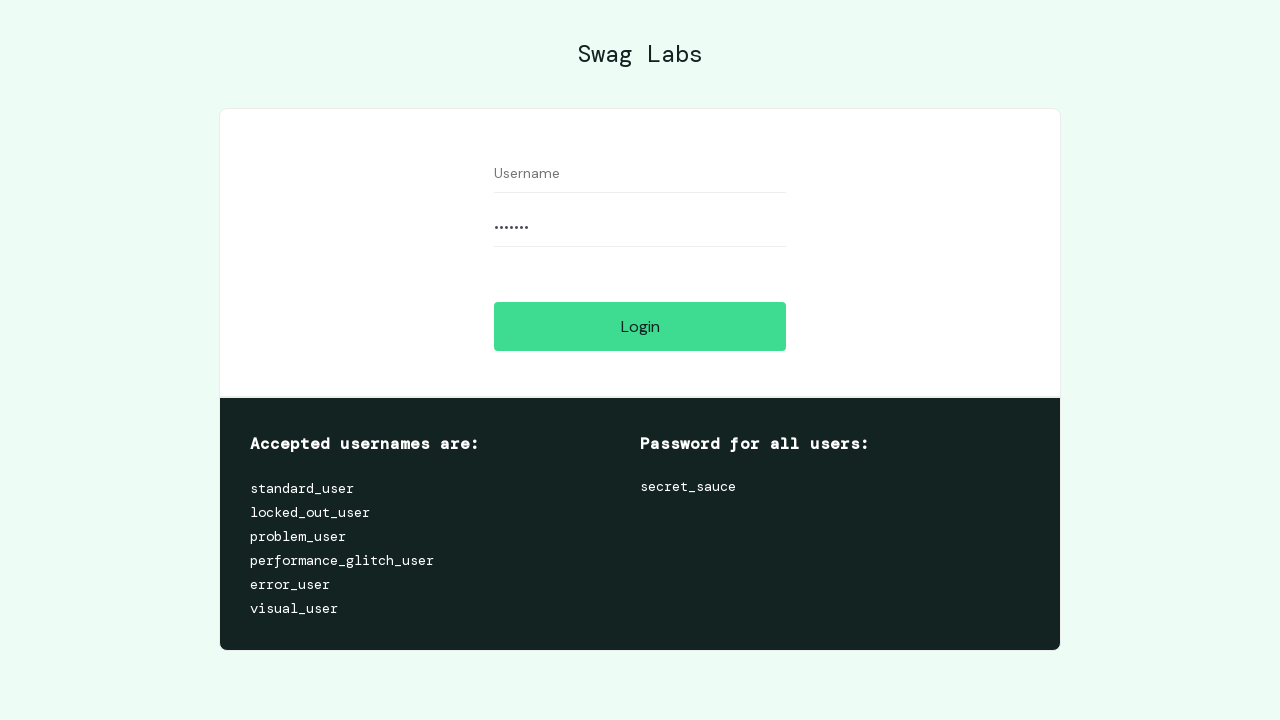